Tests toggling all items as completed and then uncompleted

Starting URL: https://demo.playwright.dev/todomvc

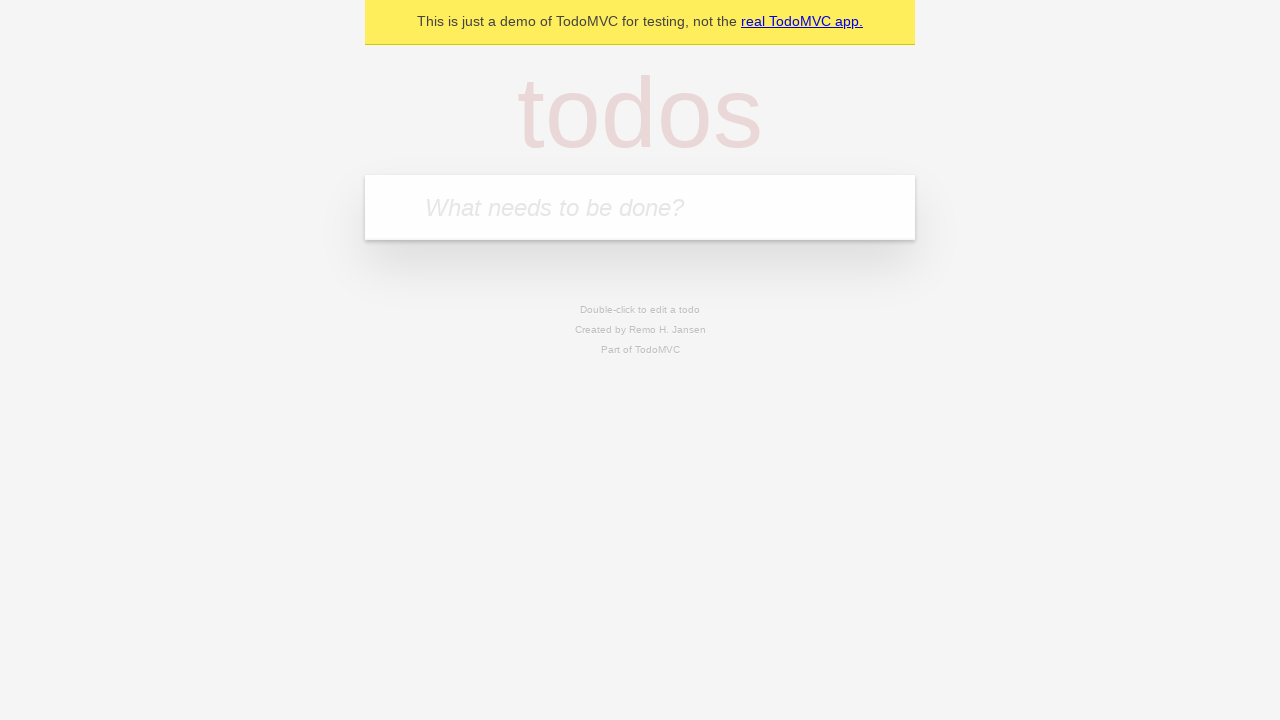

Filled todo input with 'buy some cheese' on internal:attr=[placeholder="What needs to be done?"i]
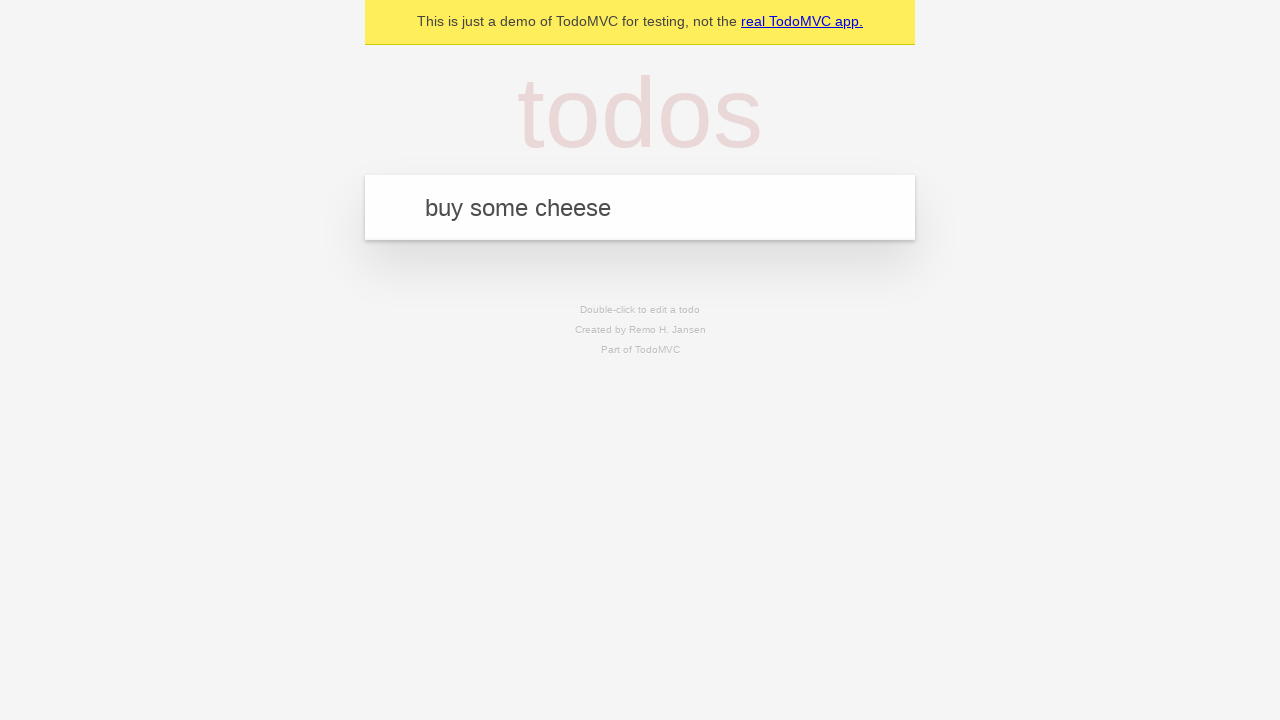

Pressed Enter to add first todo on internal:attr=[placeholder="What needs to be done?"i]
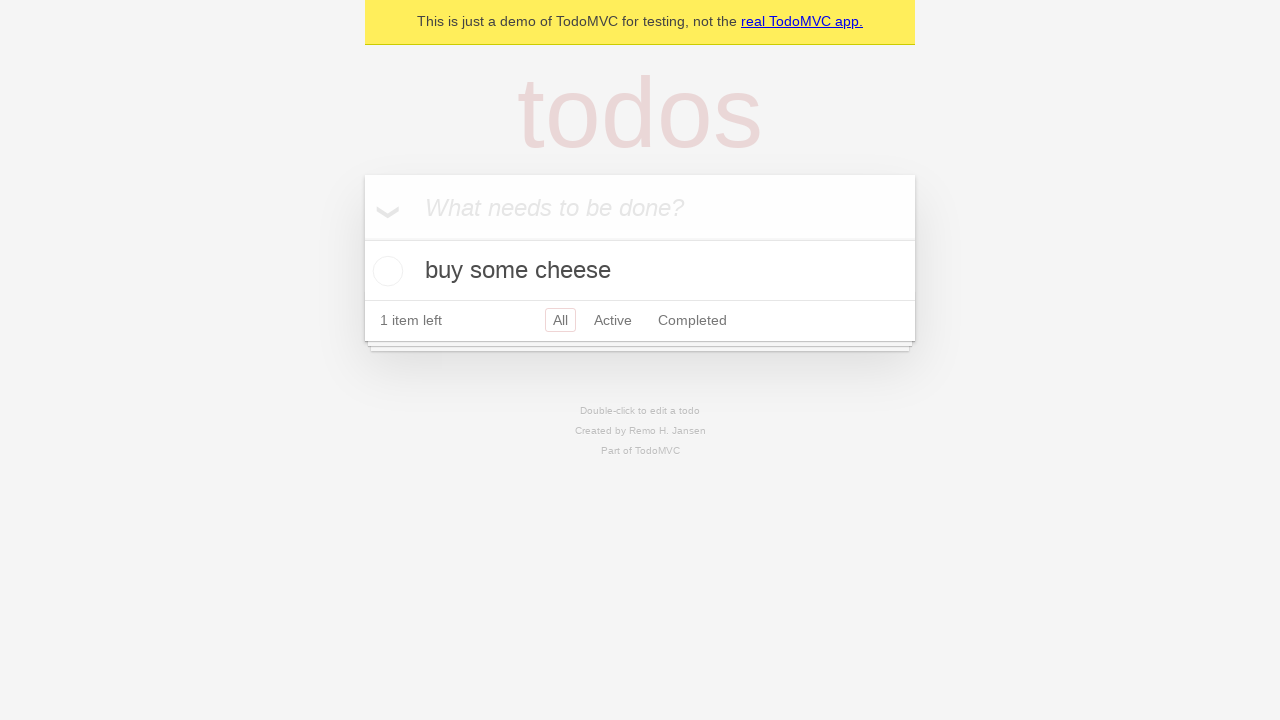

Filled todo input with 'feed the cat' on internal:attr=[placeholder="What needs to be done?"i]
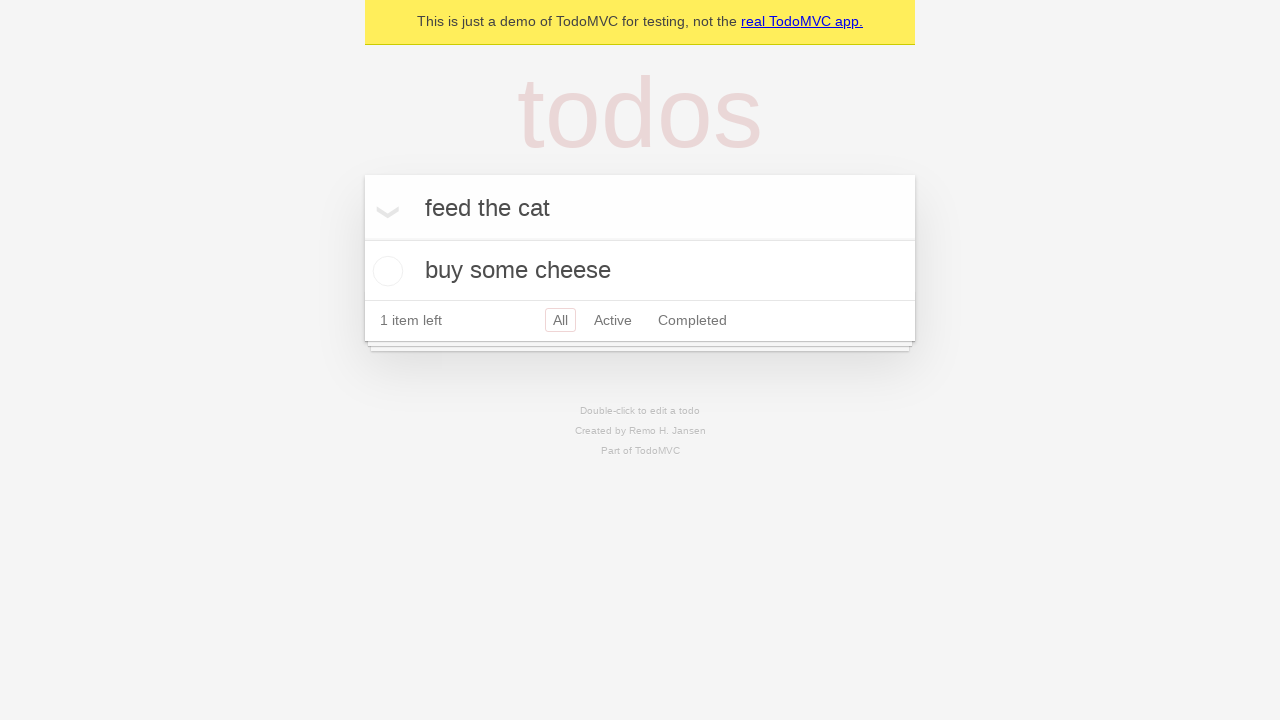

Pressed Enter to add second todo on internal:attr=[placeholder="What needs to be done?"i]
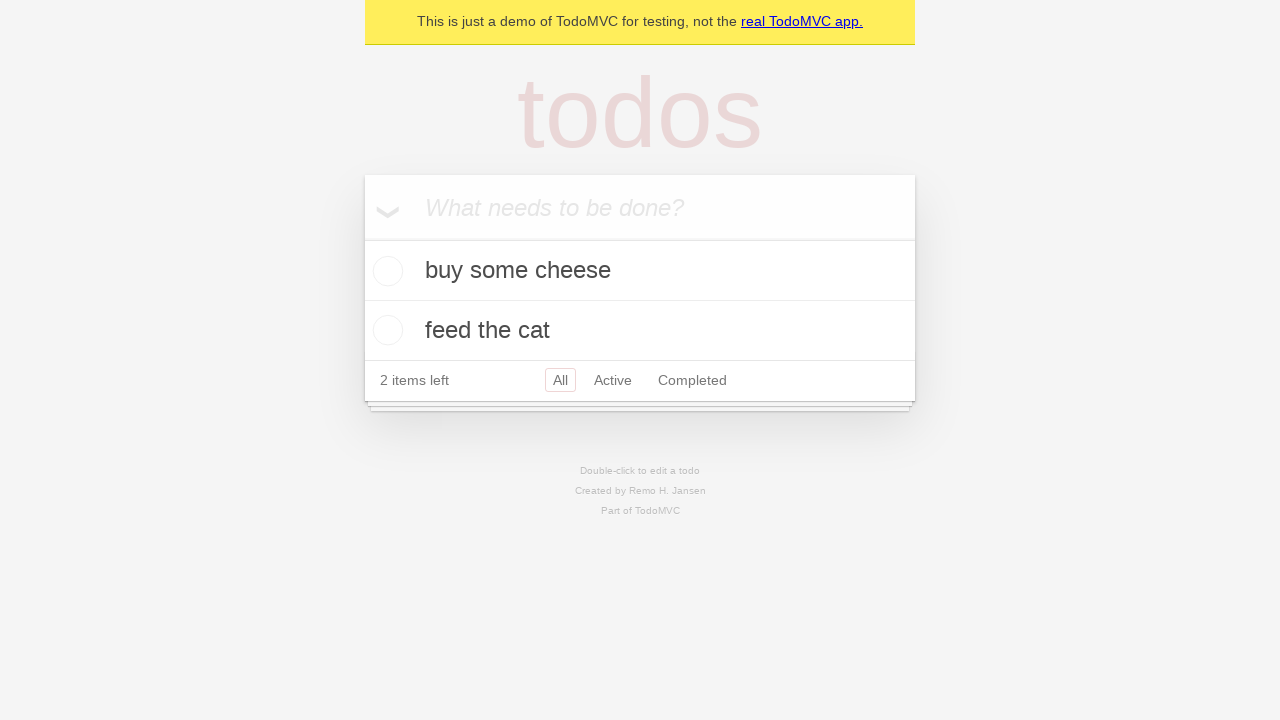

Filled todo input with 'book a doctors appointment' on internal:attr=[placeholder="What needs to be done?"i]
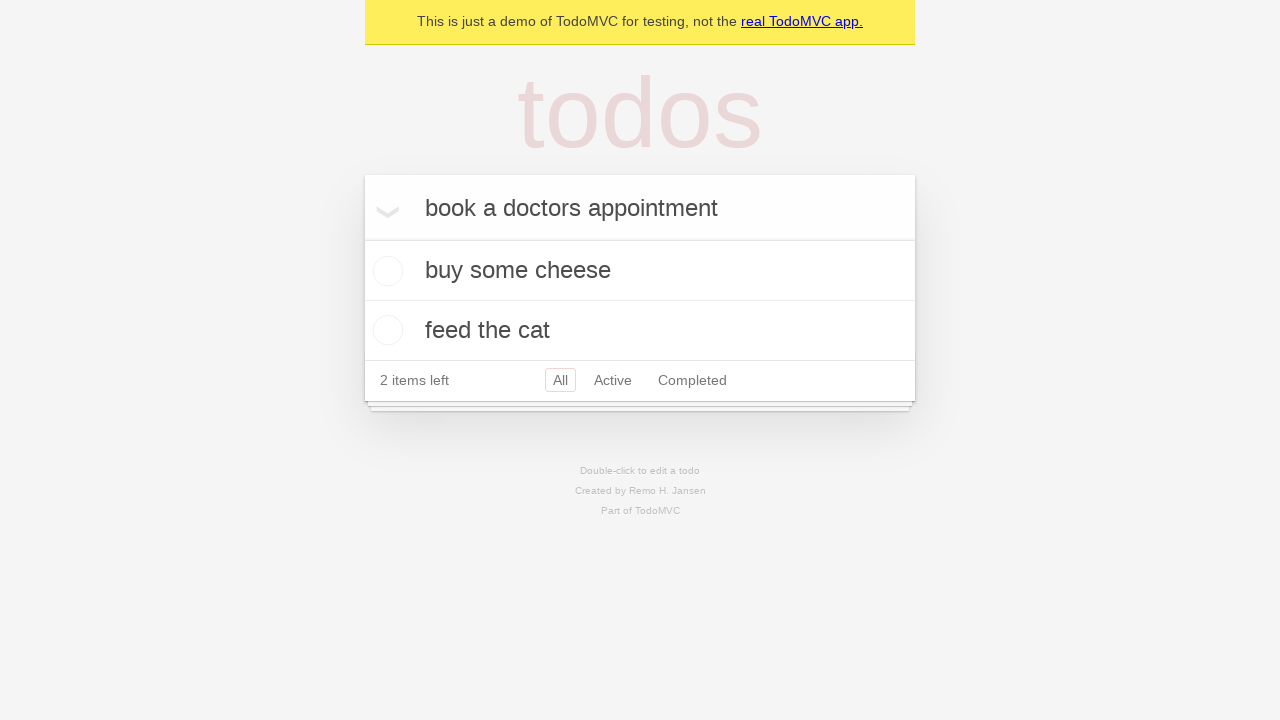

Pressed Enter to add third todo on internal:attr=[placeholder="What needs to be done?"i]
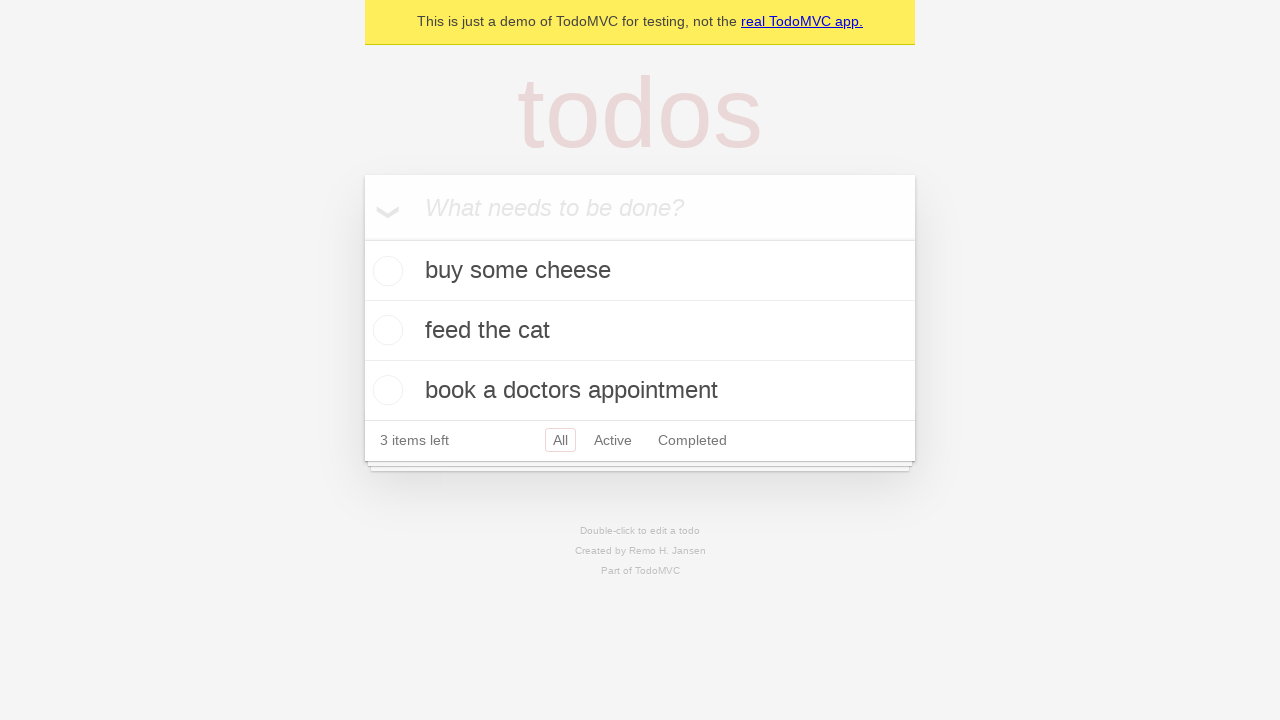

Checked 'Mark all as complete' to toggle all items as completed at (362, 238) on internal:label="Mark all as complete"i
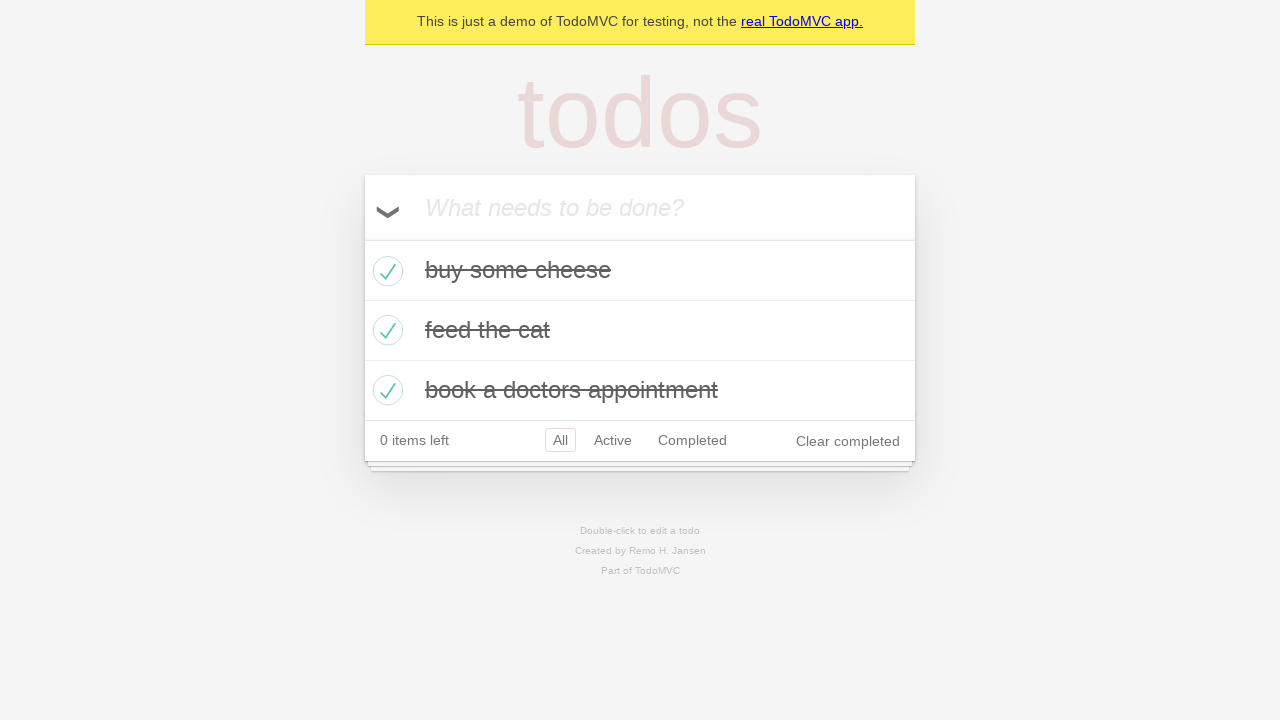

Unchecked 'Mark all as complete' to toggle all items as uncompleted at (362, 238) on internal:label="Mark all as complete"i
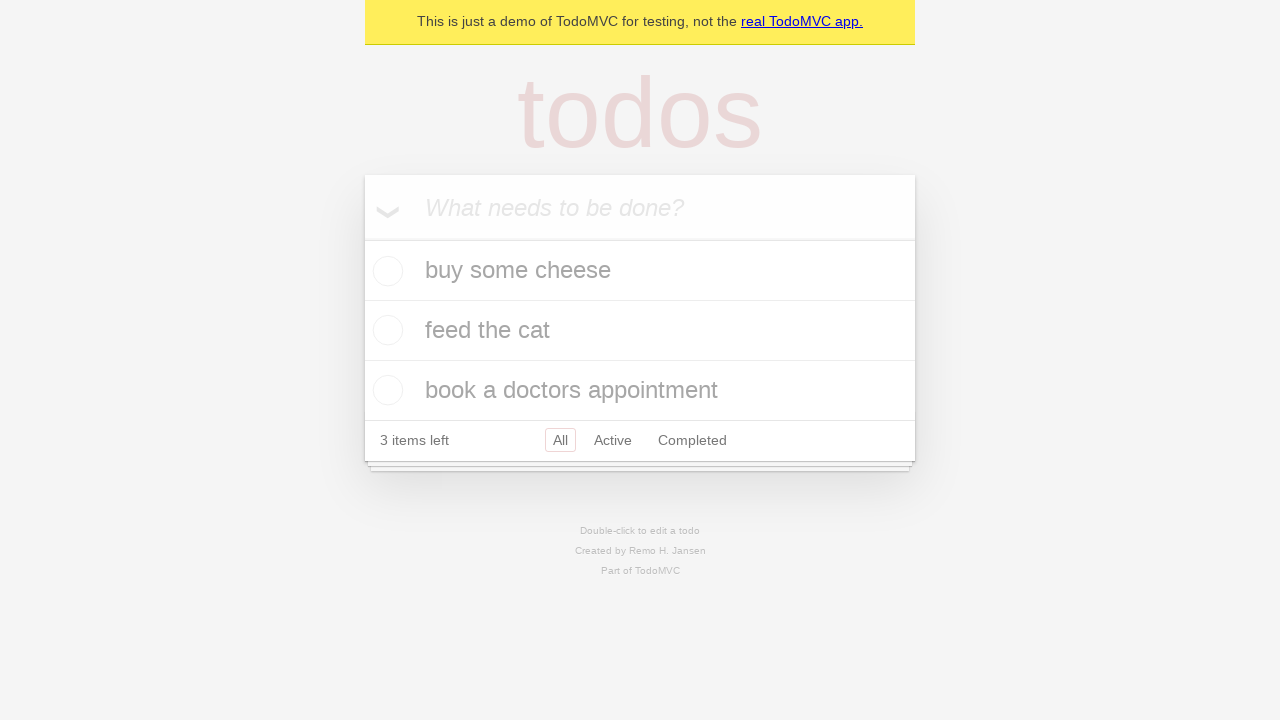

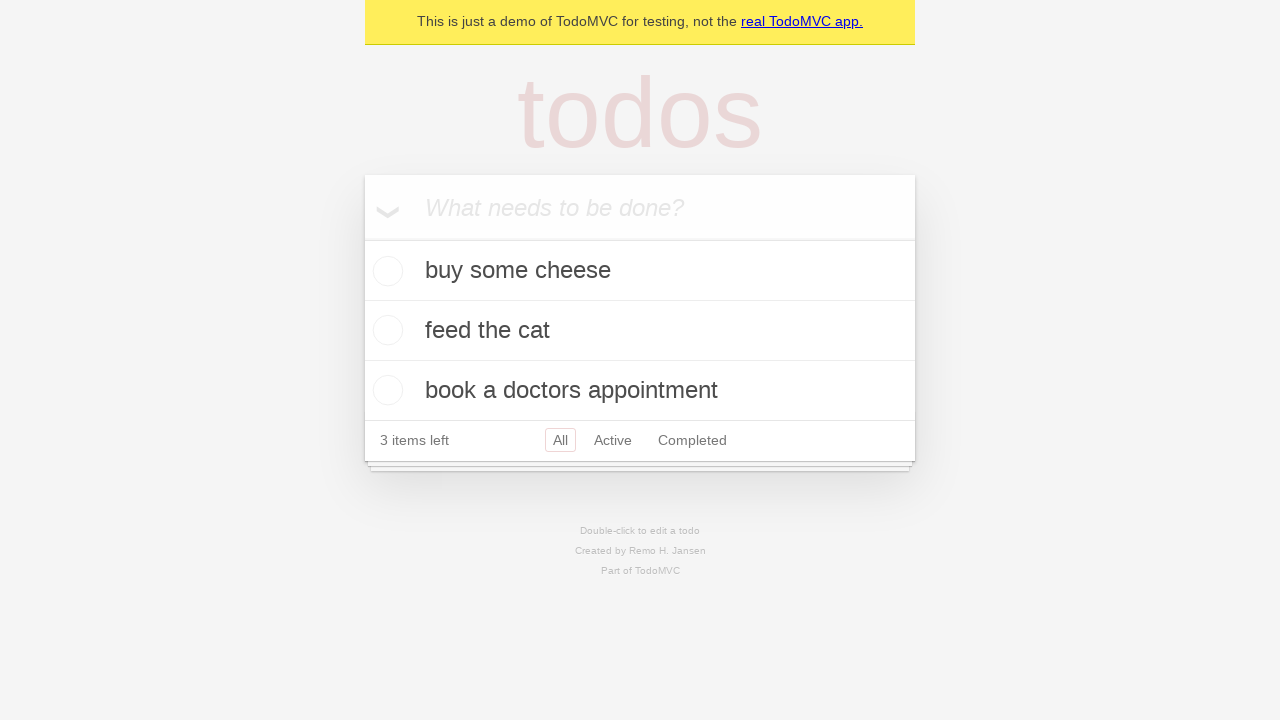